Navigates to the Learn Automation blog and verifies the page title is present. The original test asserts the title contains certain text.

Starting URL: http://www.learn-automation.com

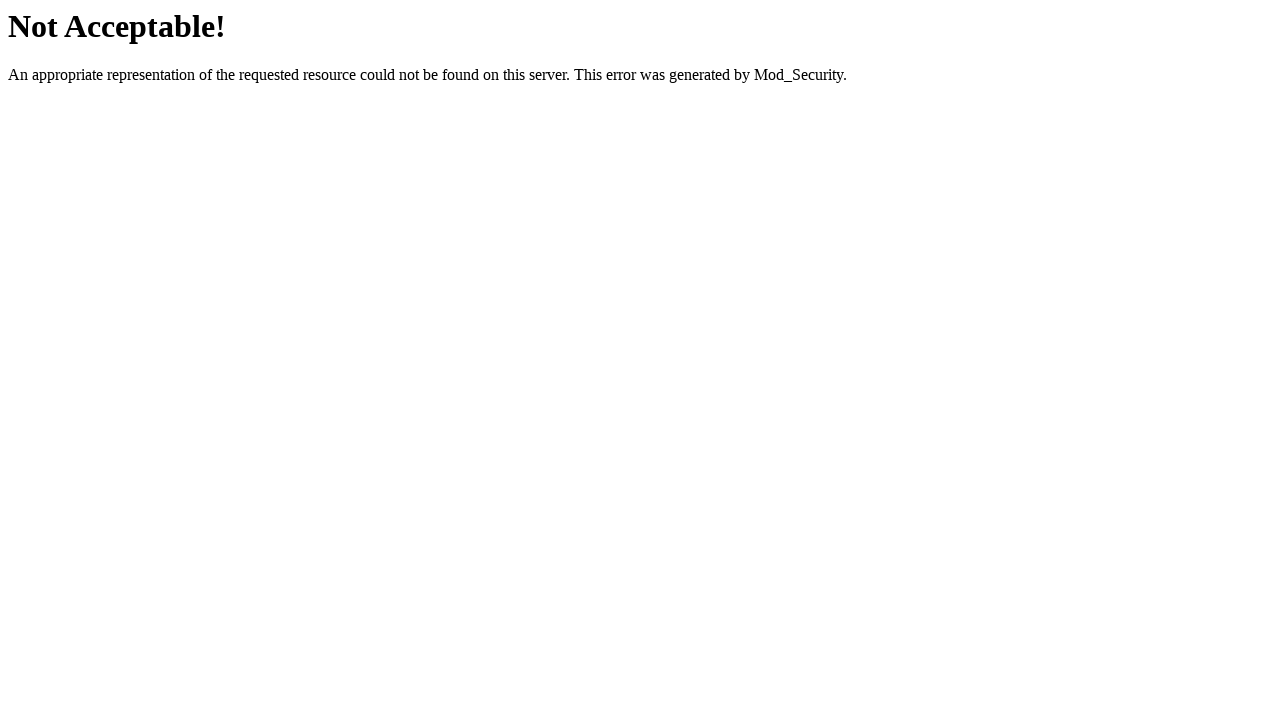

Set viewport size to 1920x1080
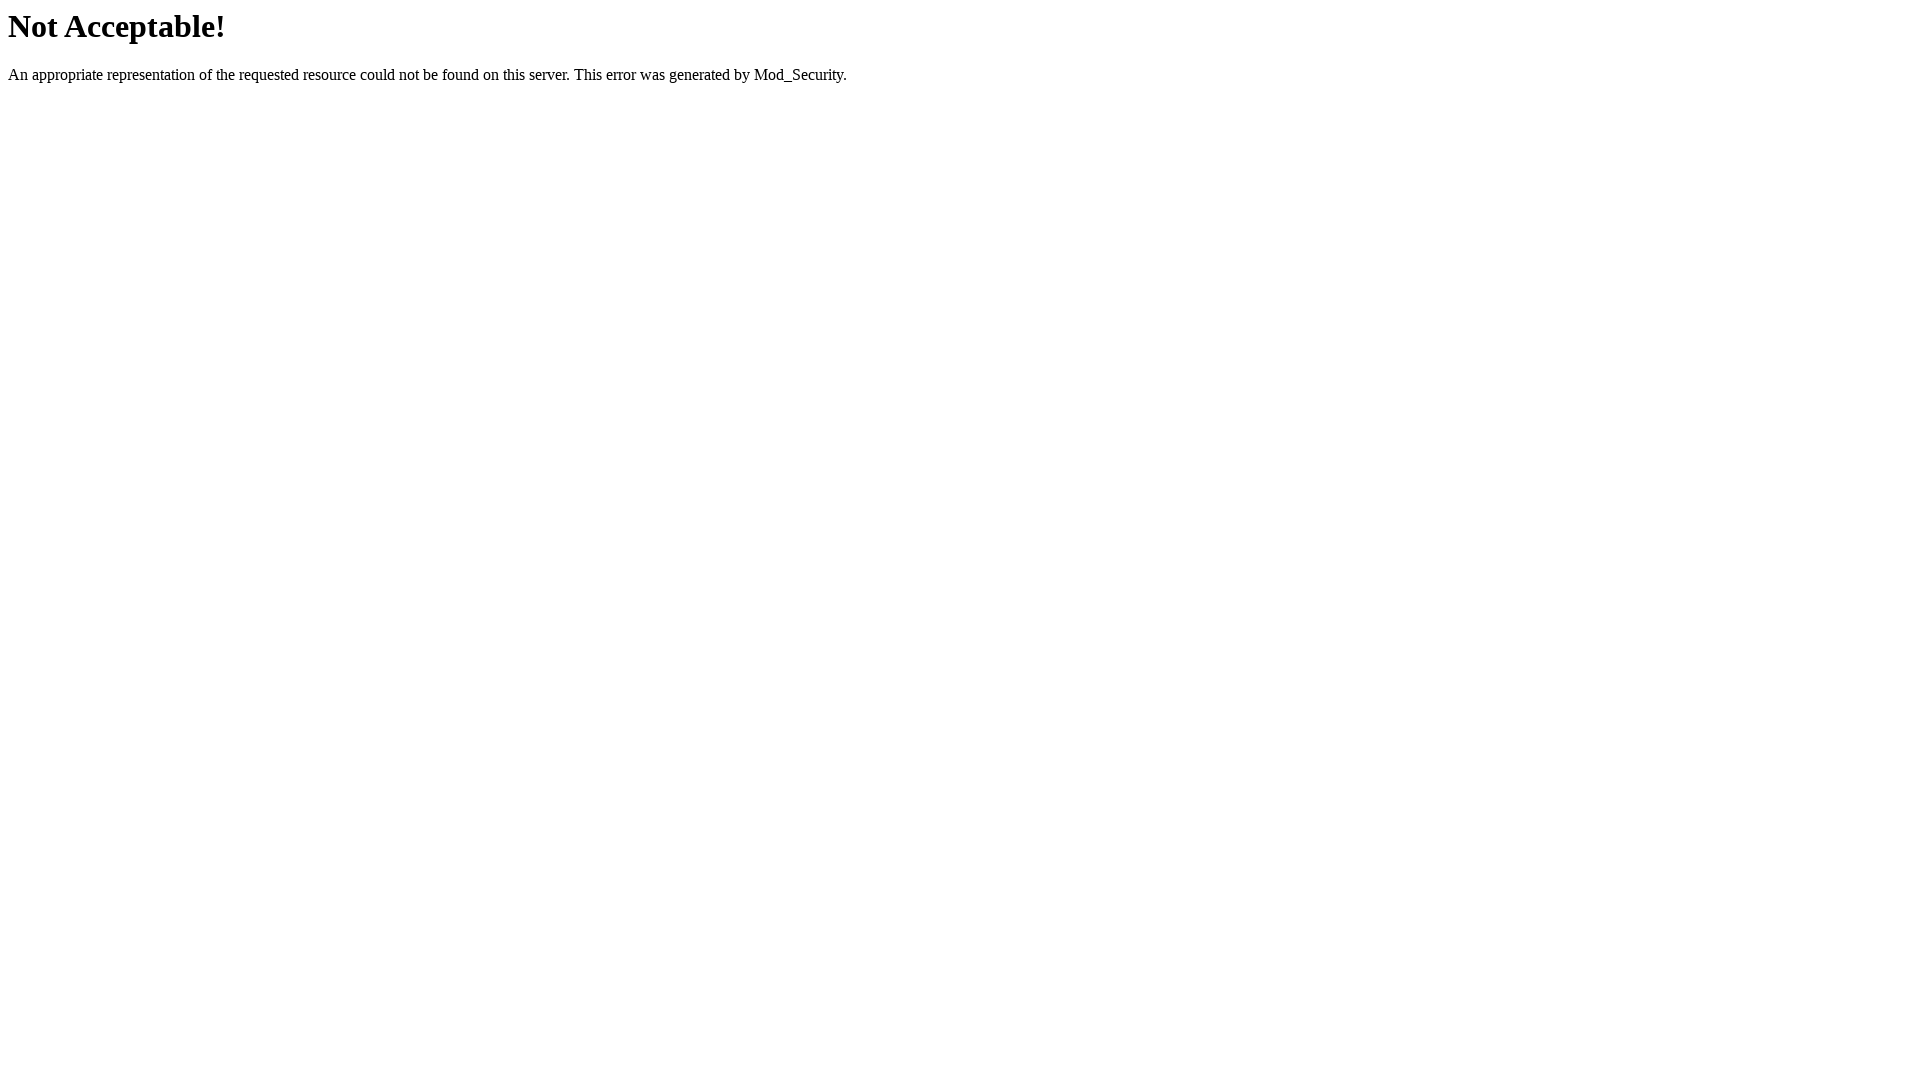

Retrieved page title
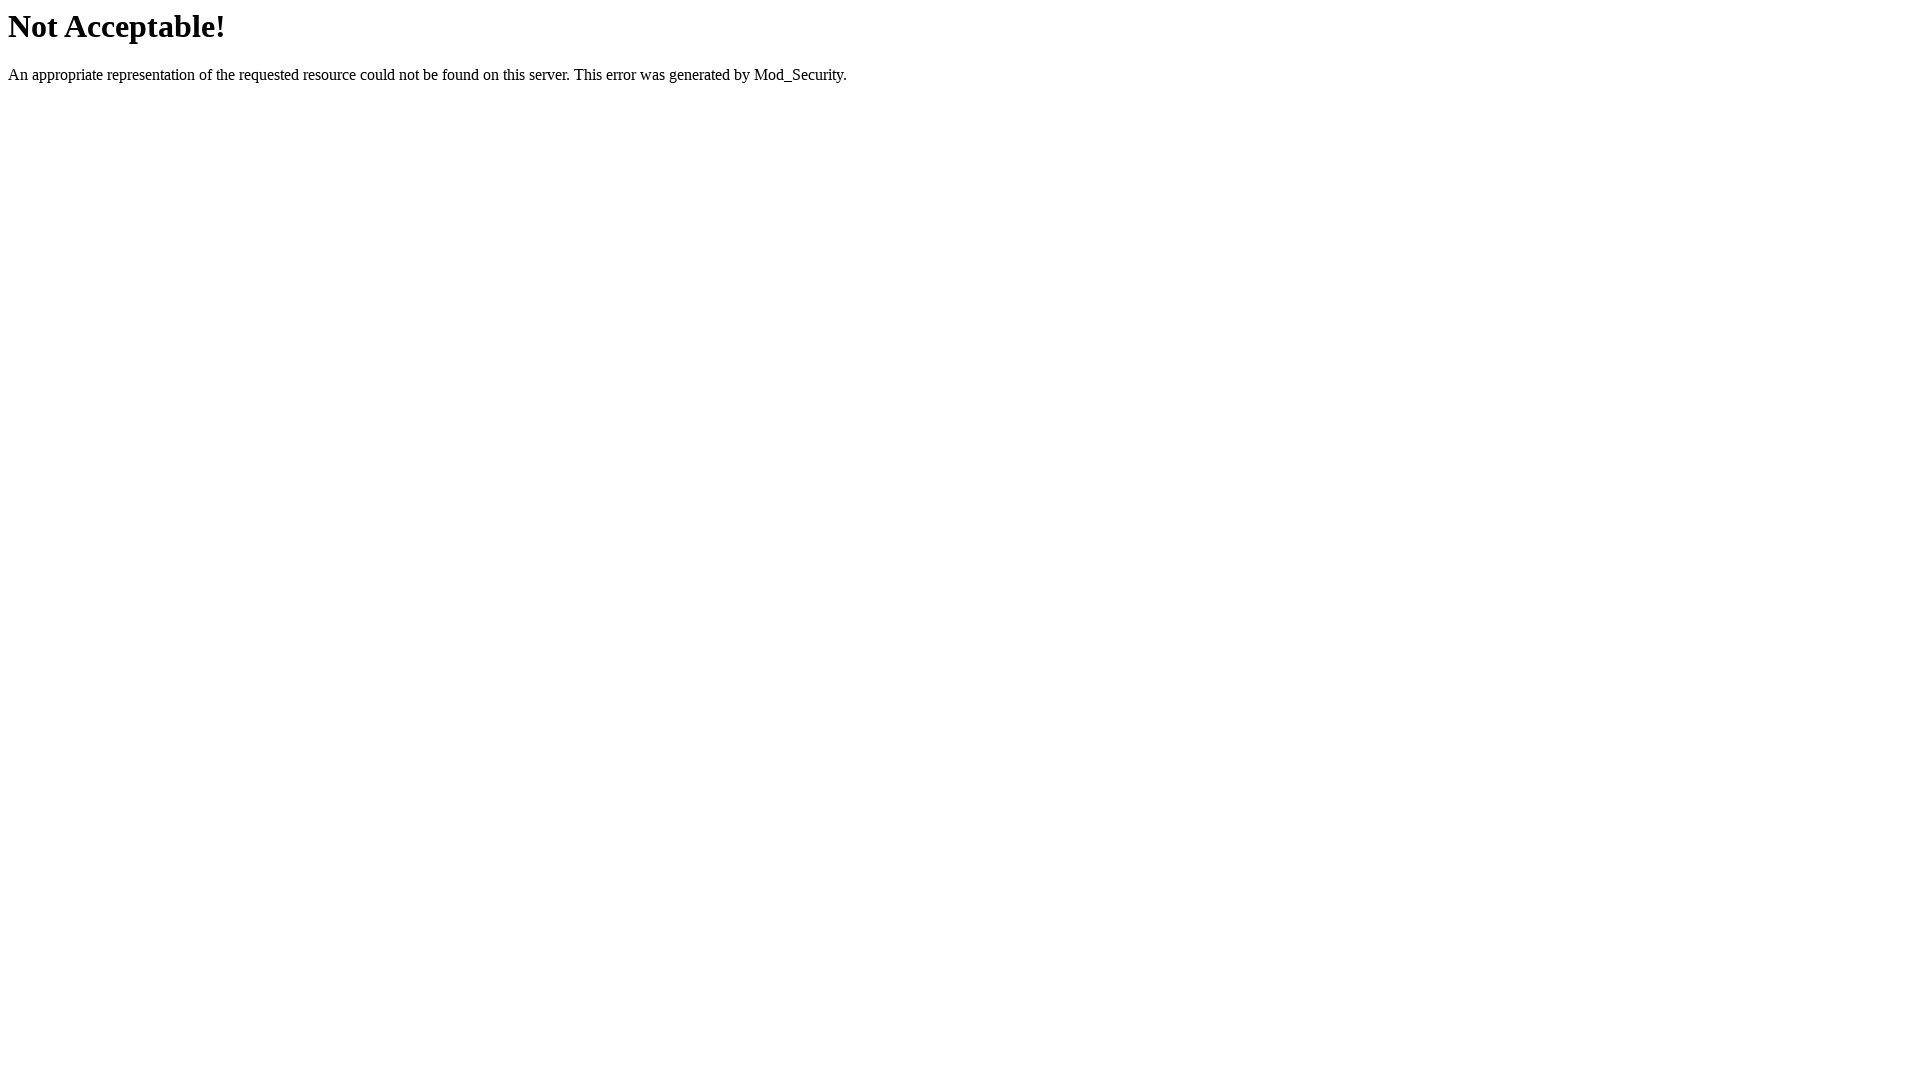

Verified page title contains 'learn-automation' or is not empty. Title: Not Acceptable!
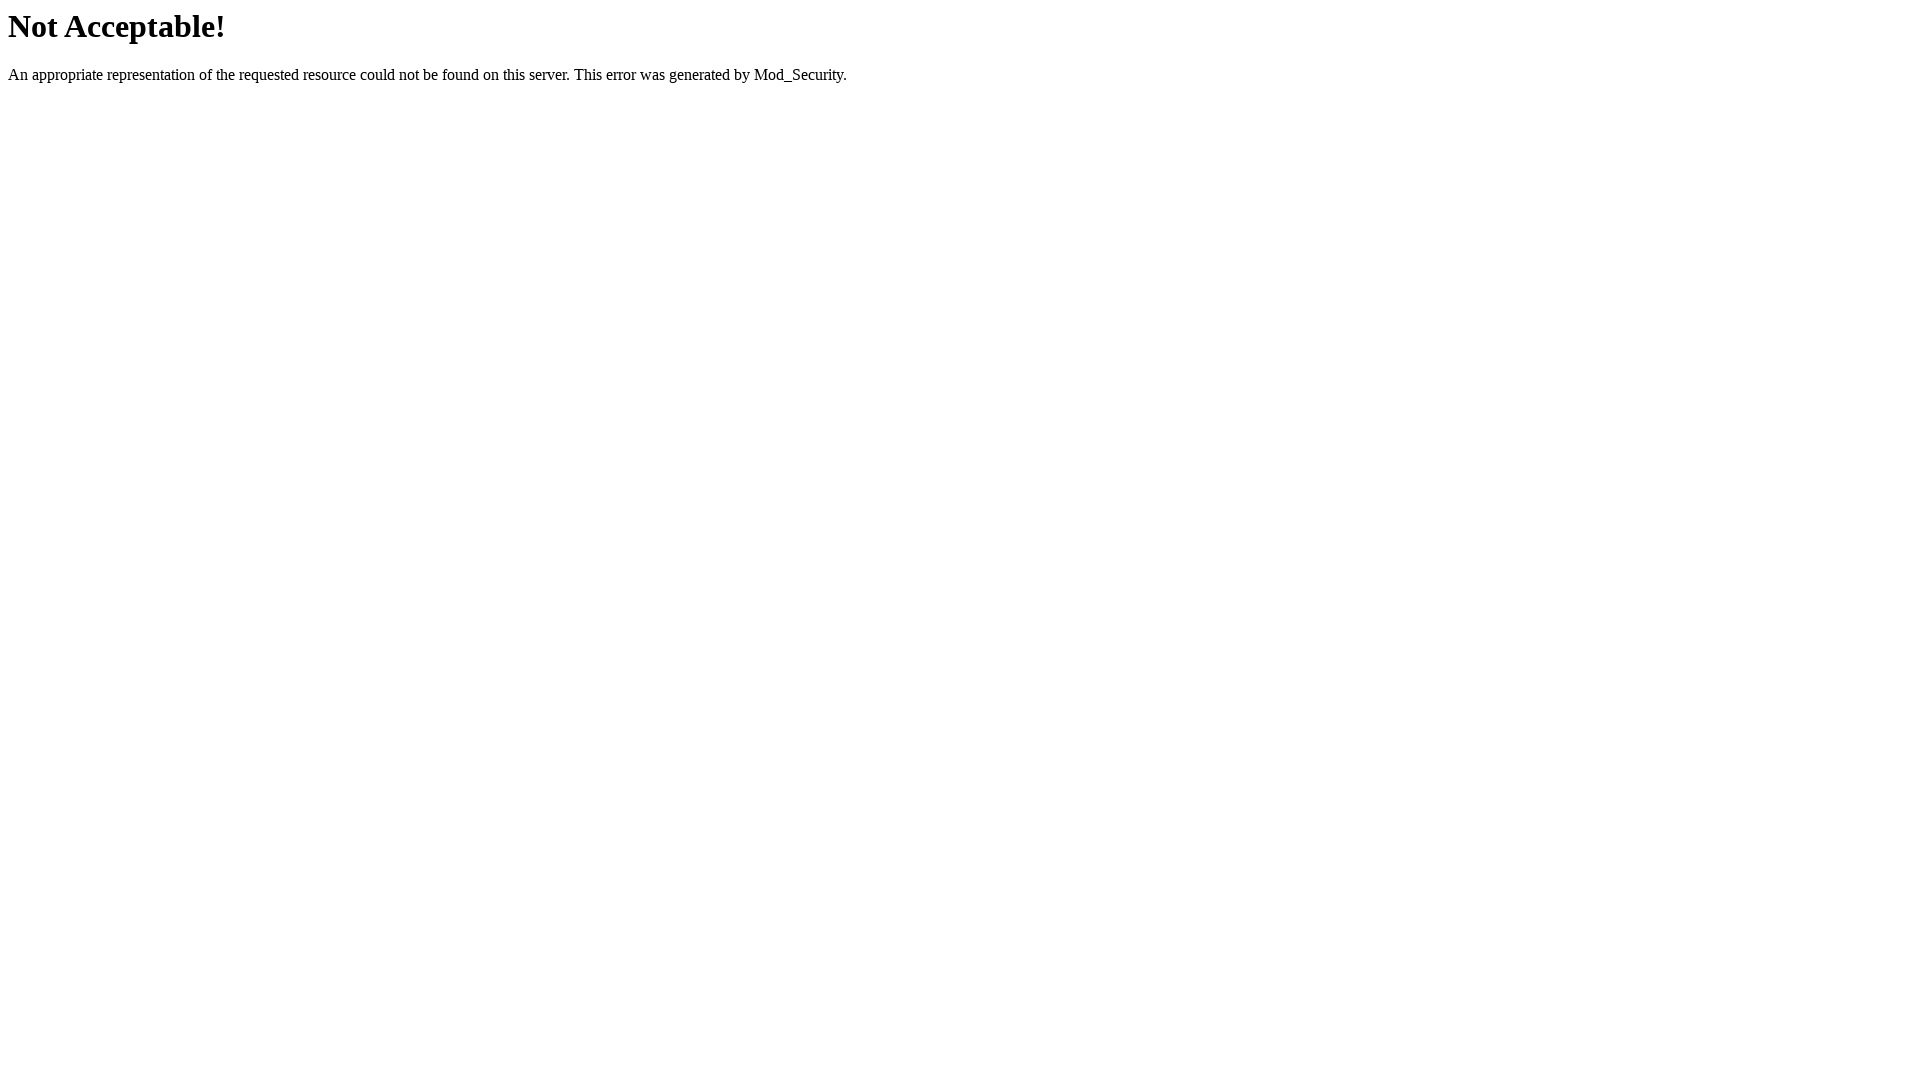

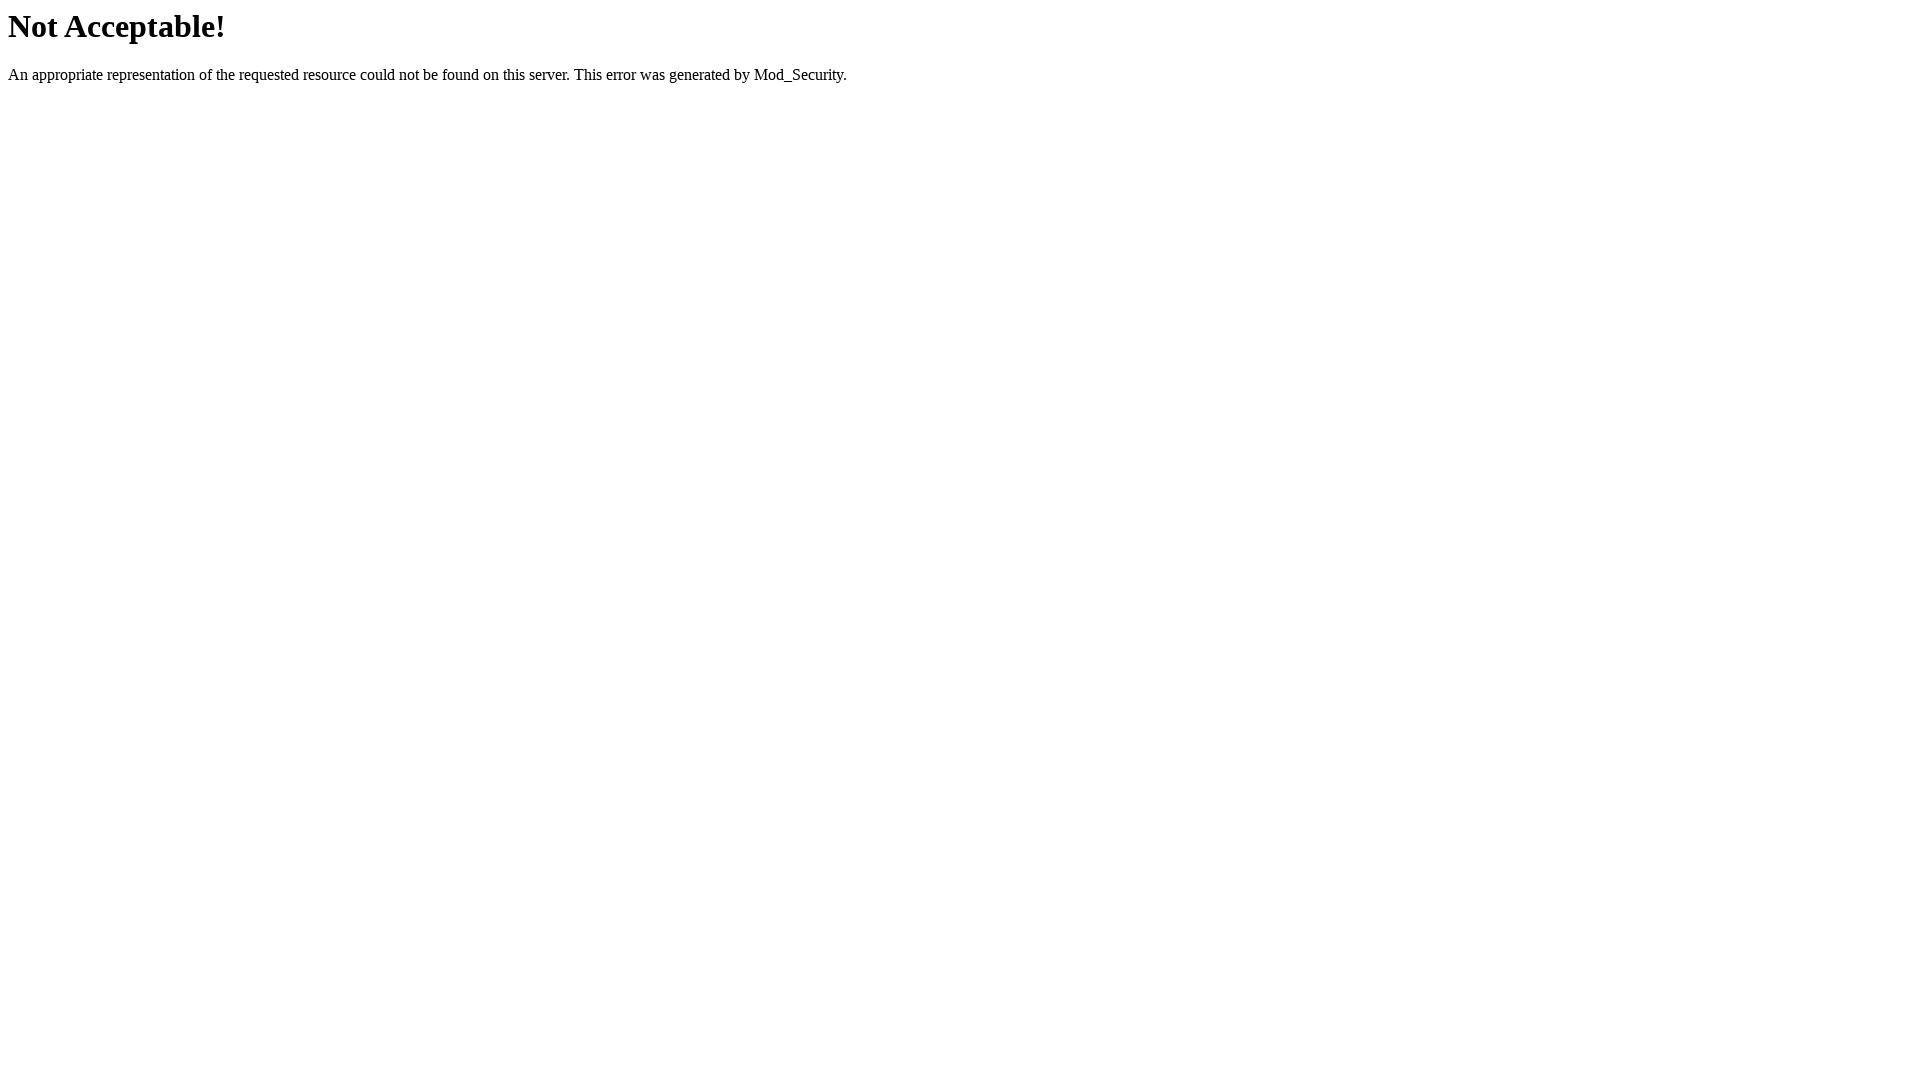